Tests the "Double Click Me" button by performing a double-click and validating the double click message is displayed

Starting URL: https://demoqa.com/buttons

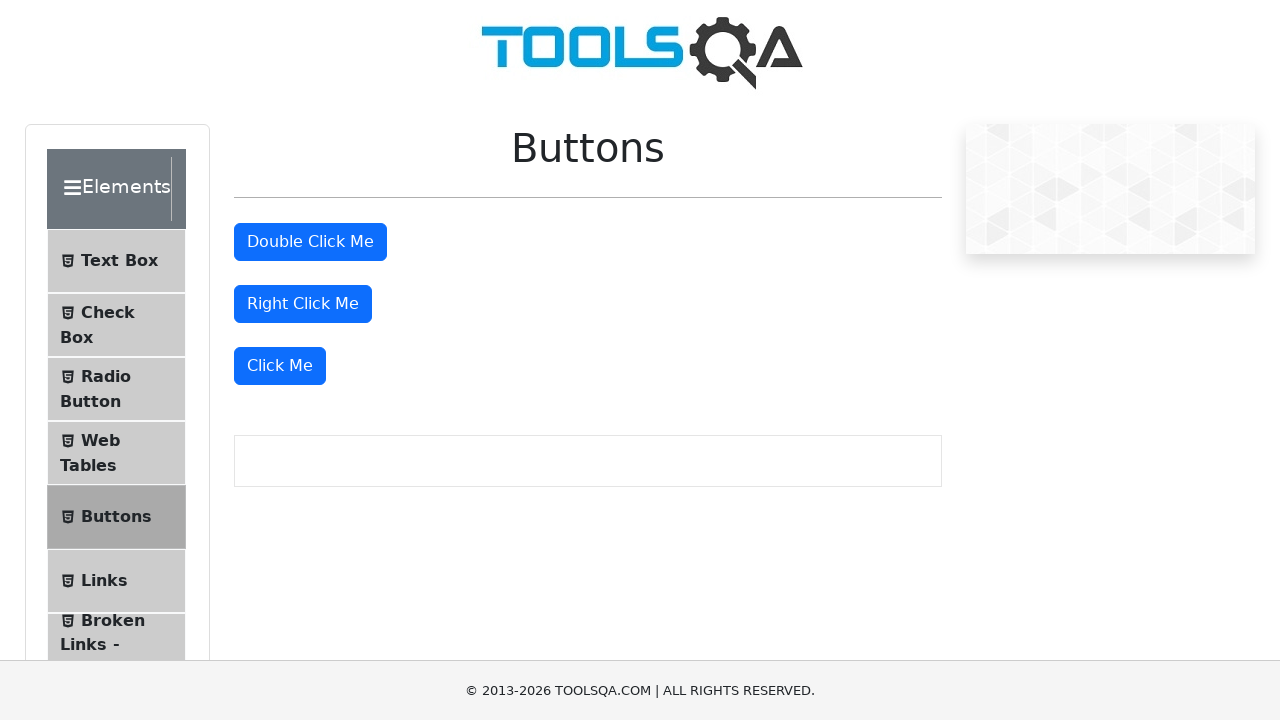

Double-clicked the 'Double Click Me' button at (310, 242) on #doubleClickBtn
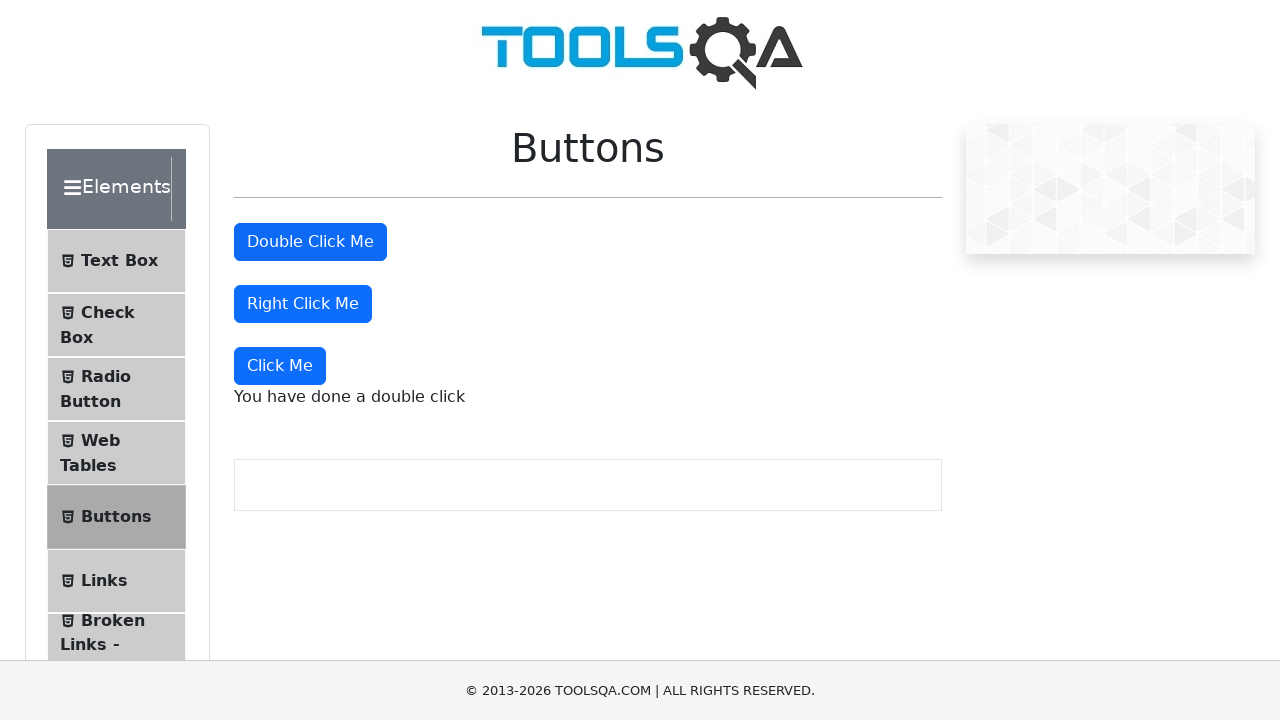

Double click message element is now visible
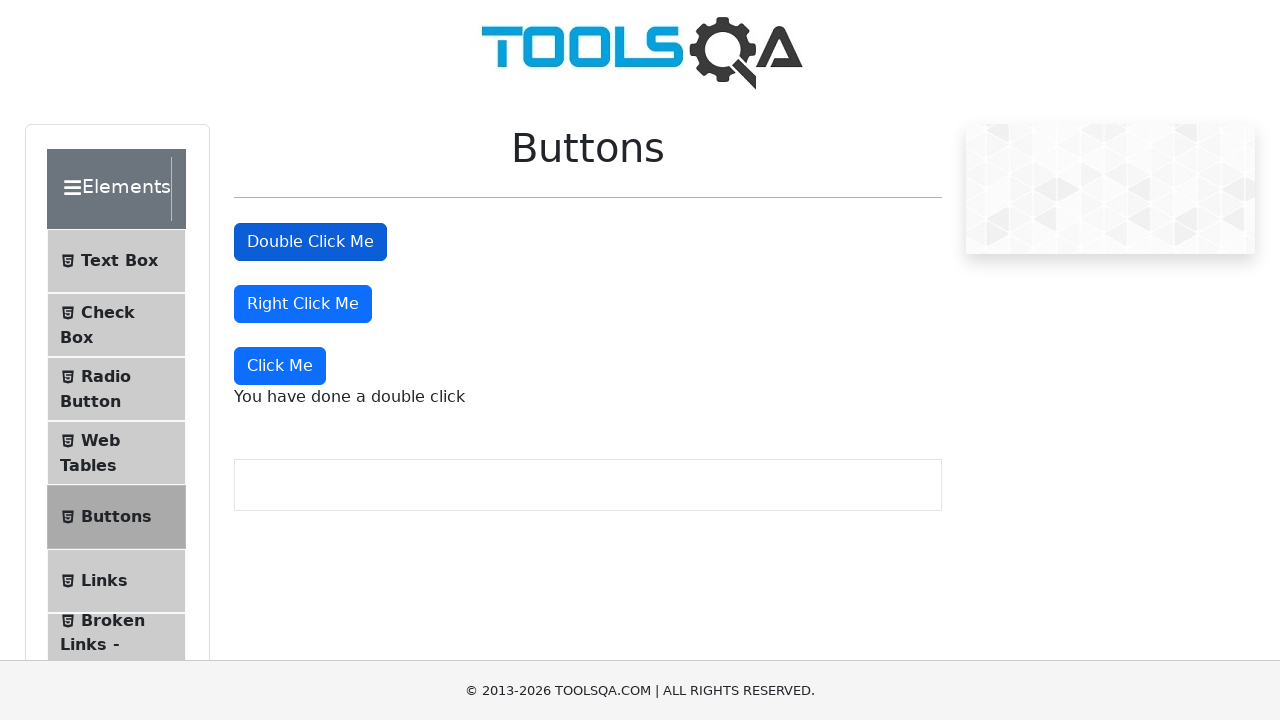

Verified that double click message is visible
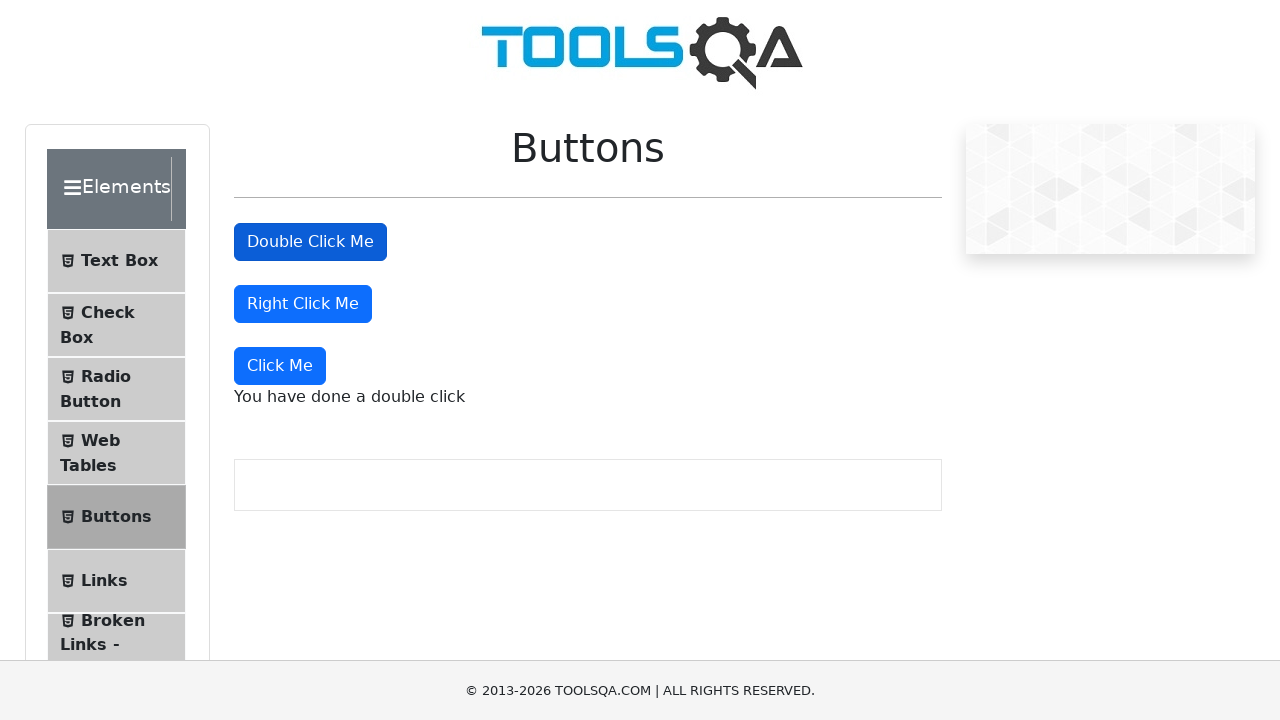

Verified that message text is 'You have done a double click'
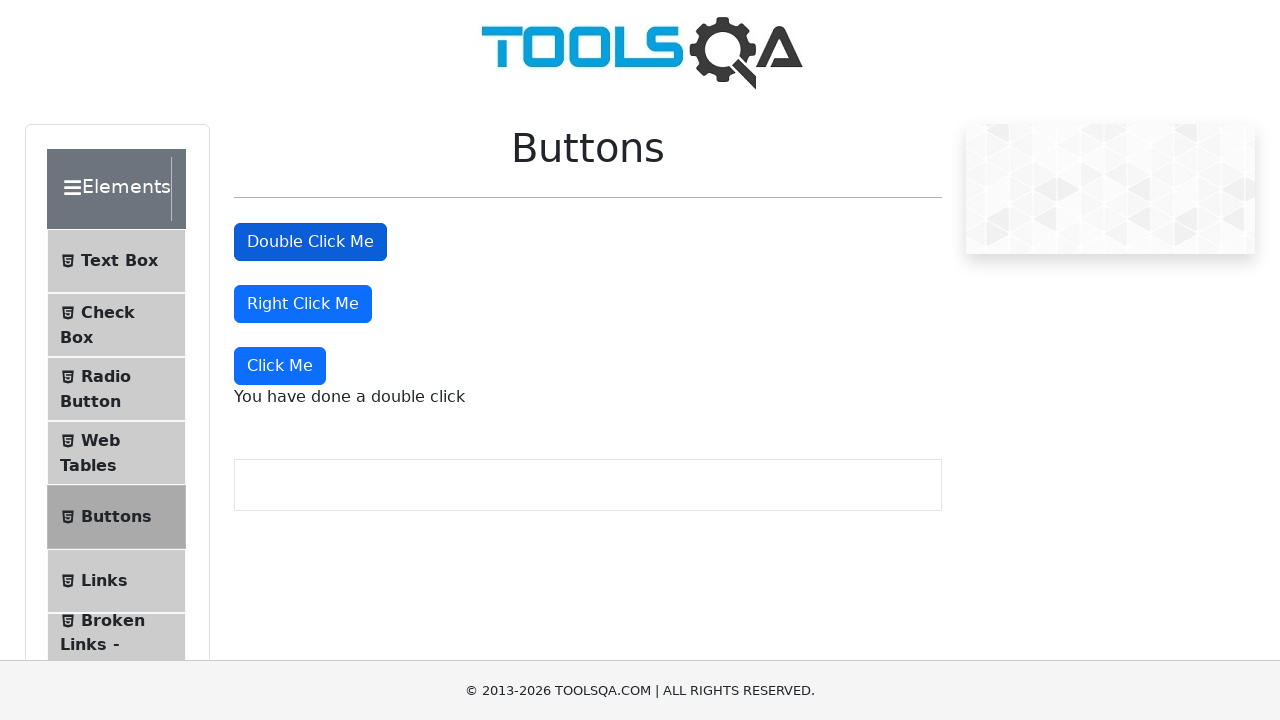

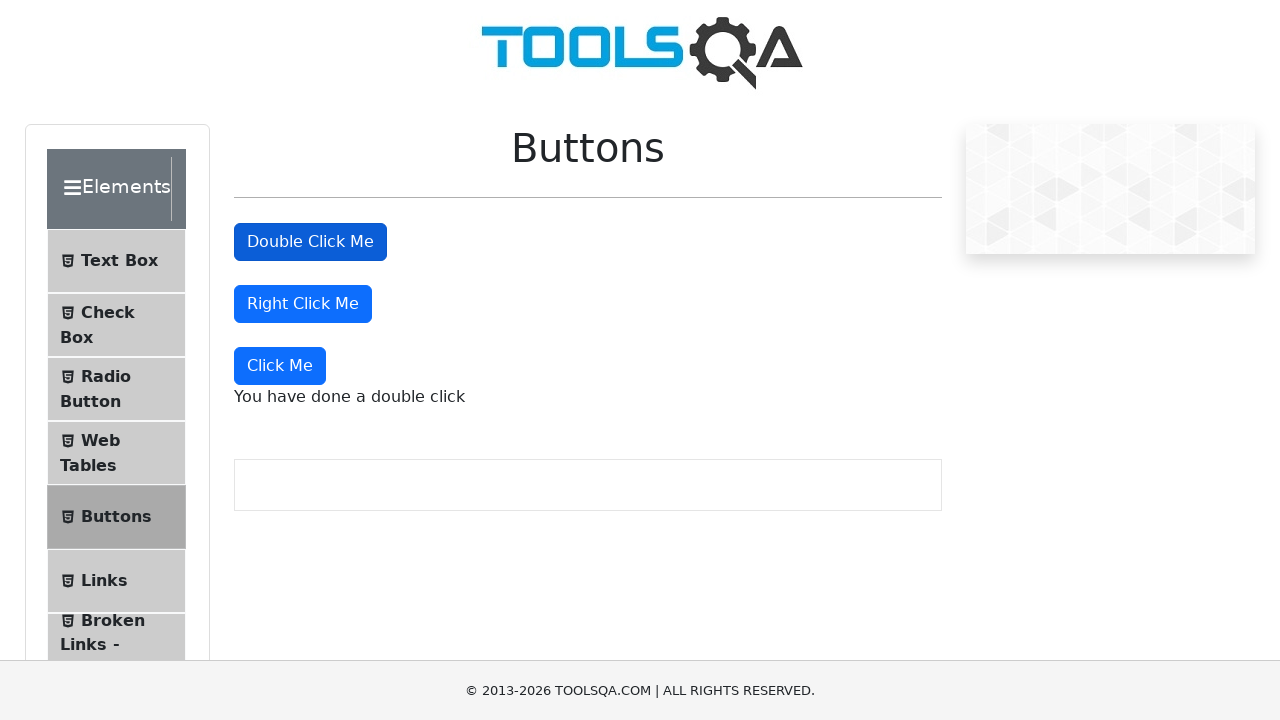